Tests clicking a specific link from multiple matching elements by index on the-internet.herokuapp.com homepage

Starting URL: https://the-internet.herokuapp.com/

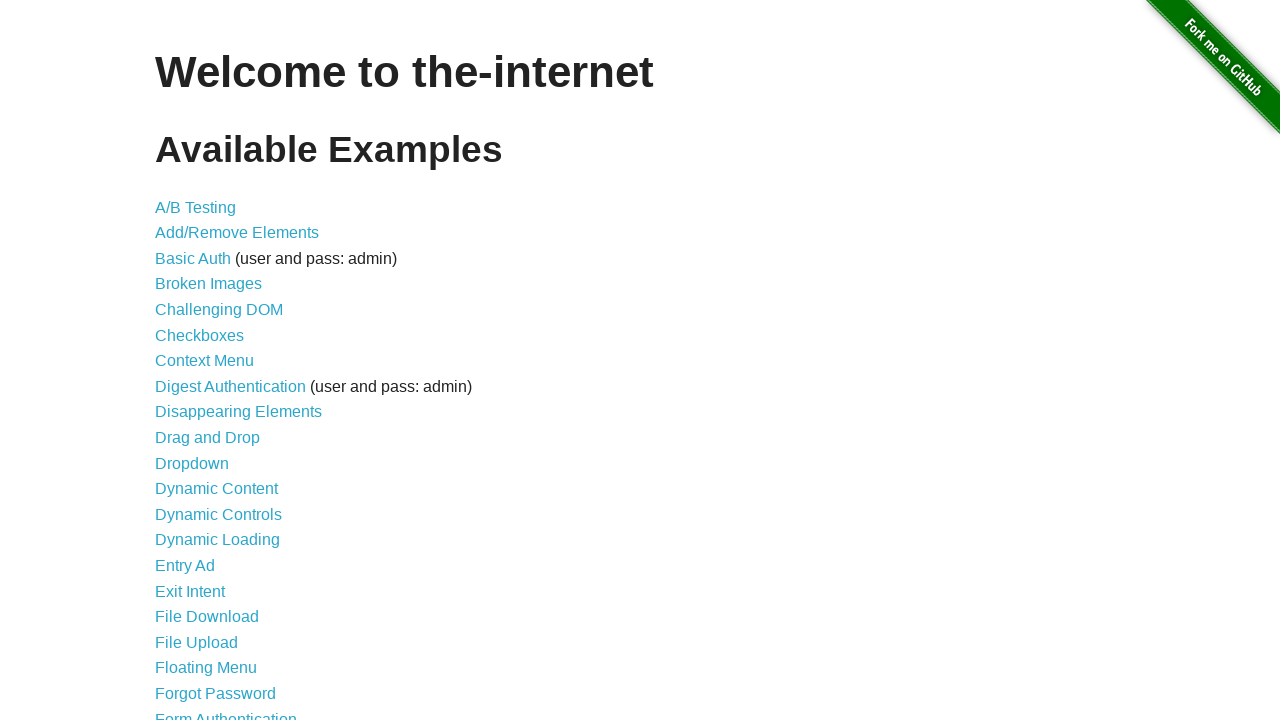

Navigated to the-internet.herokuapp.com homepage
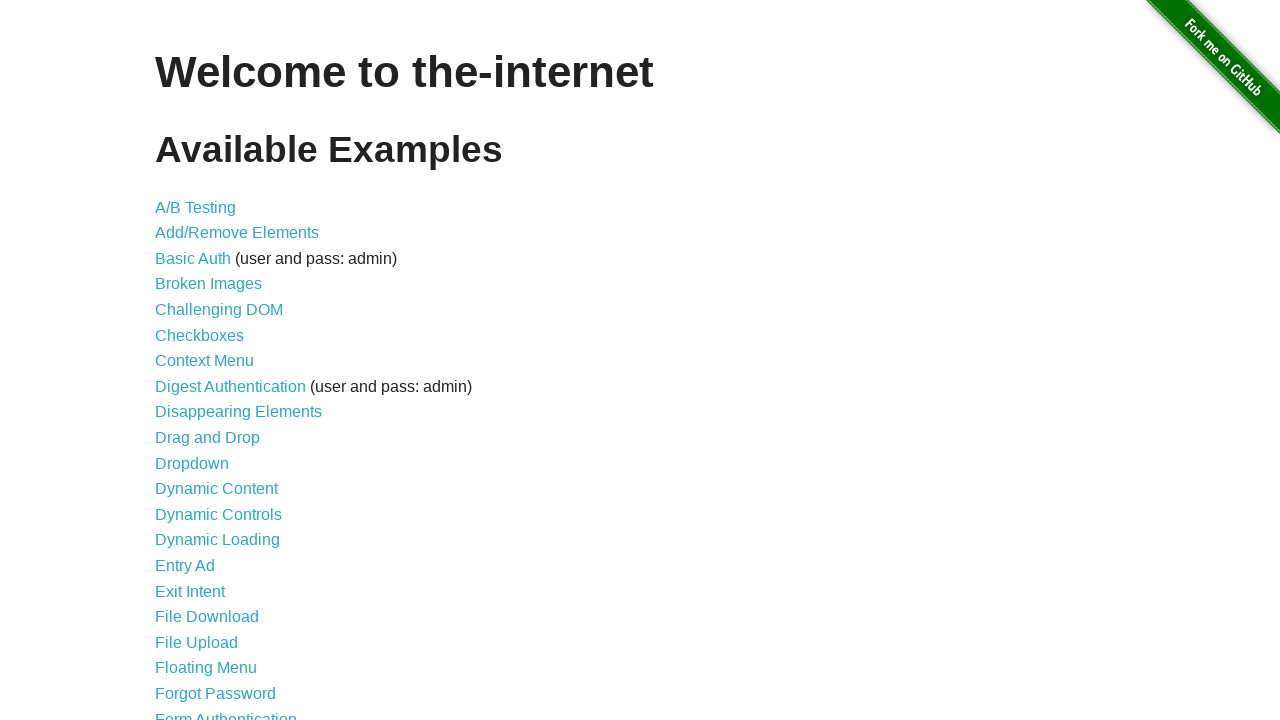

Clicked the 11th matching link (index 10) on the page at (208, 438) on a >> nth=10
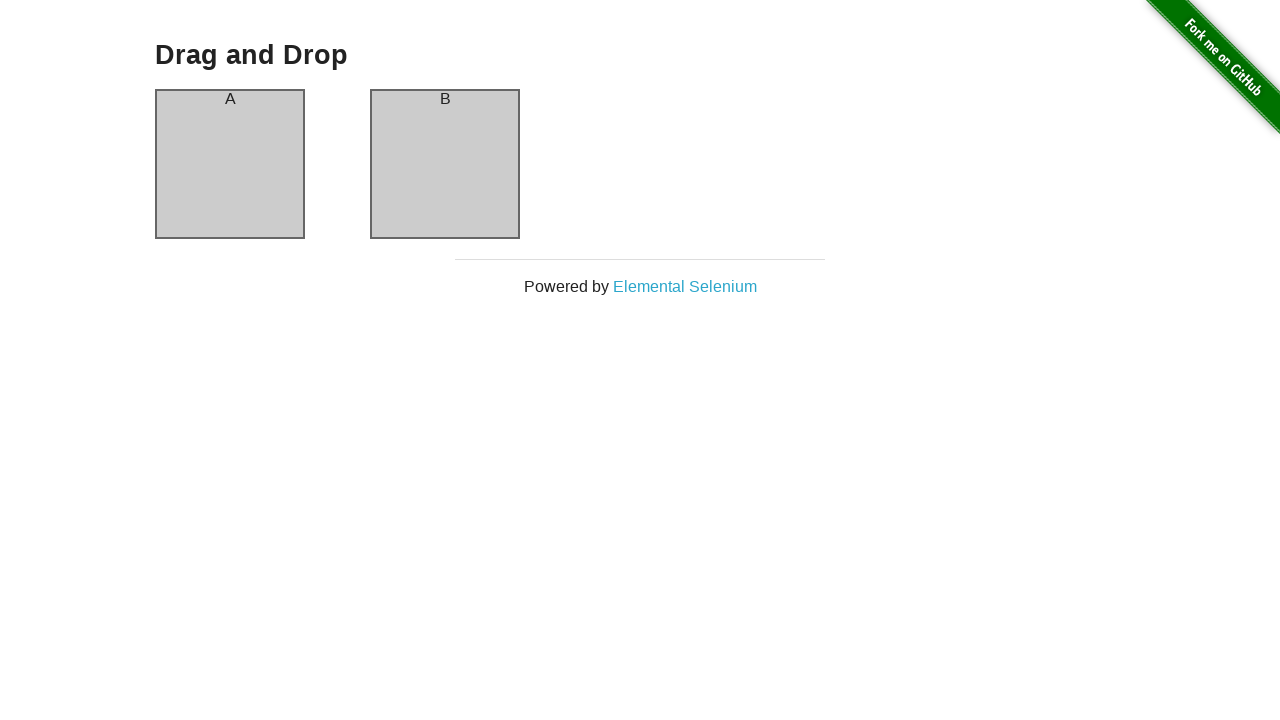

Page navigation completed and DOM content loaded
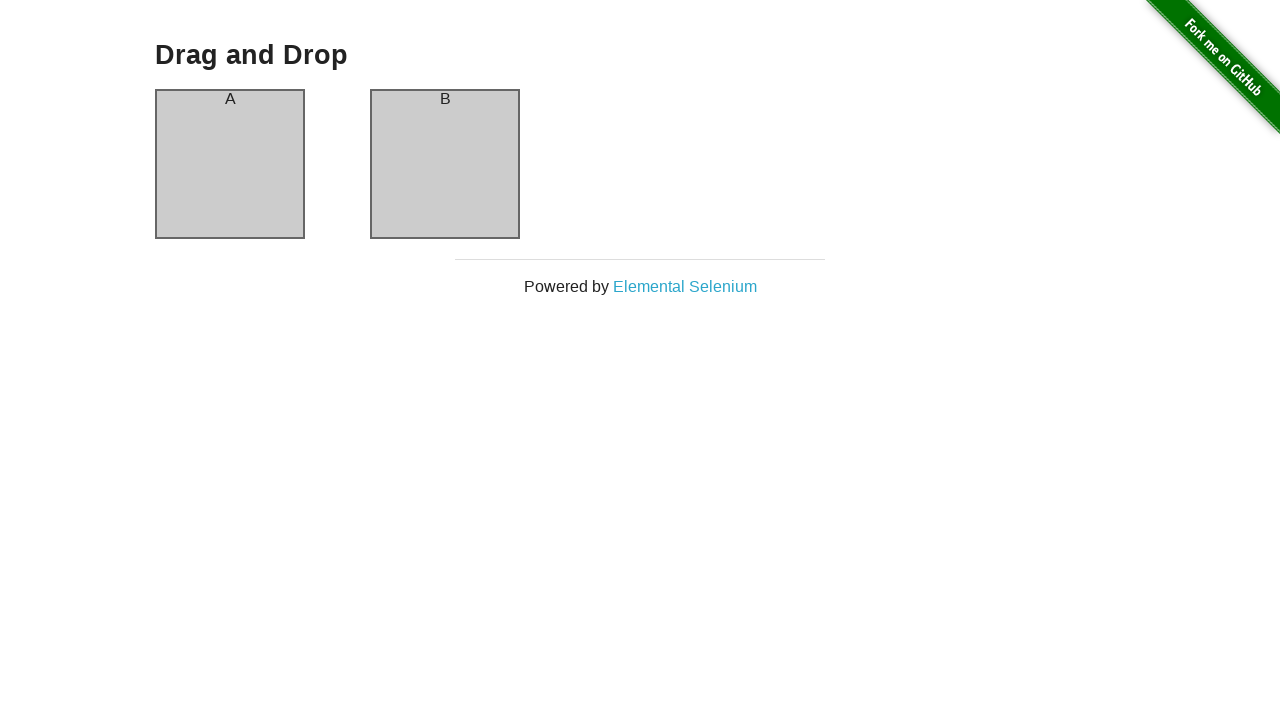

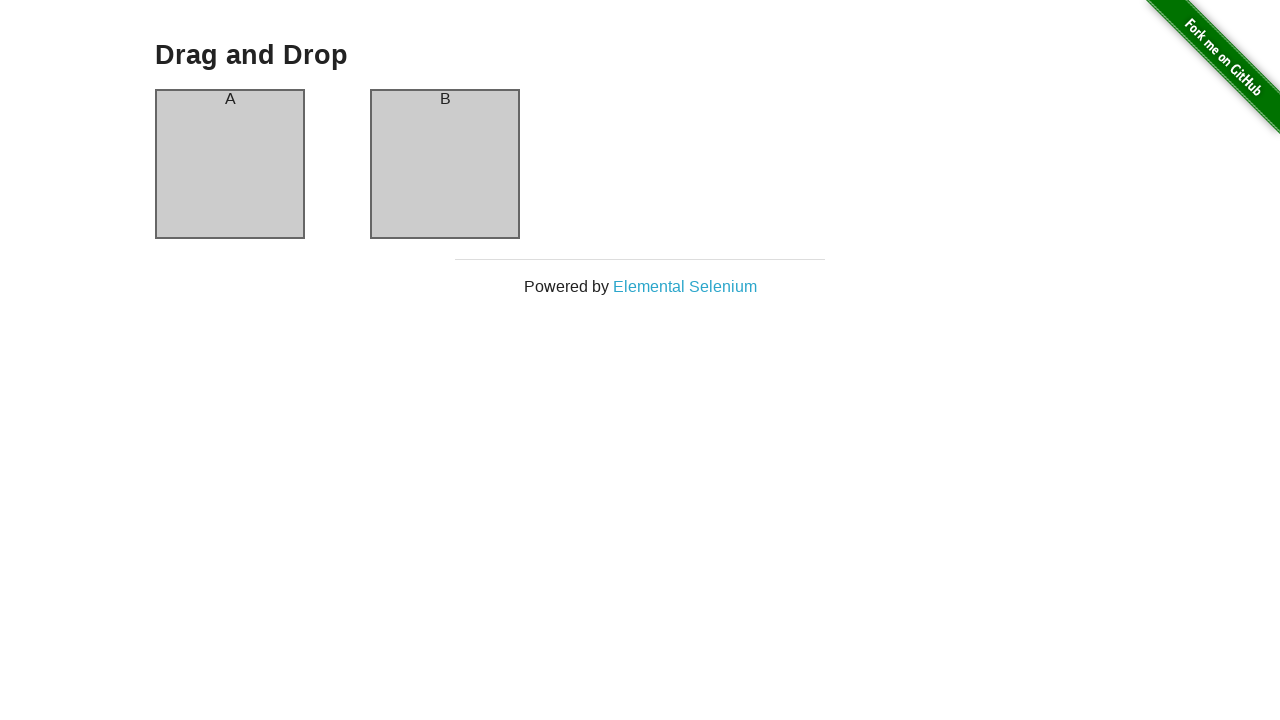